Tests three different button click types on a demo page: regular click, double click, and right click (context click), verifying that each action triggers the appropriate response message.

Starting URL: https://demoqa.com/buttons

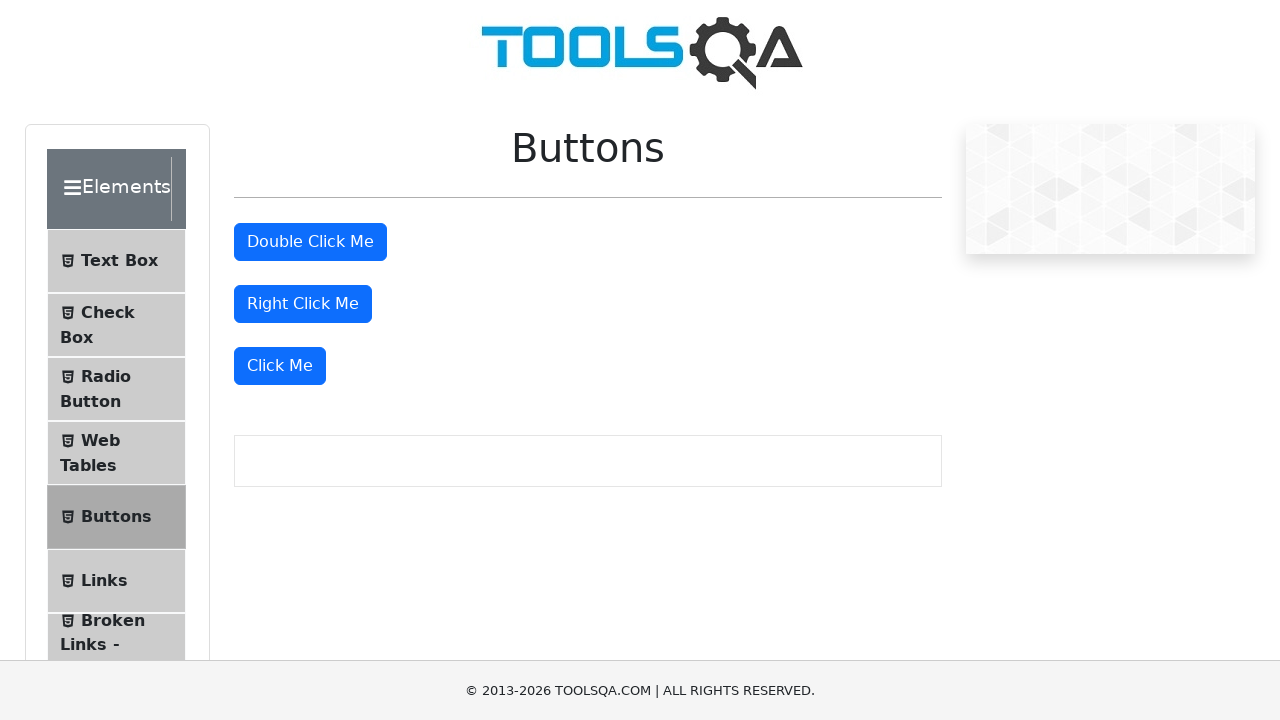

Clicked the 'Click Me' button for regular click test at (280, 366) on xpath=//button[normalize-space()='Click Me']
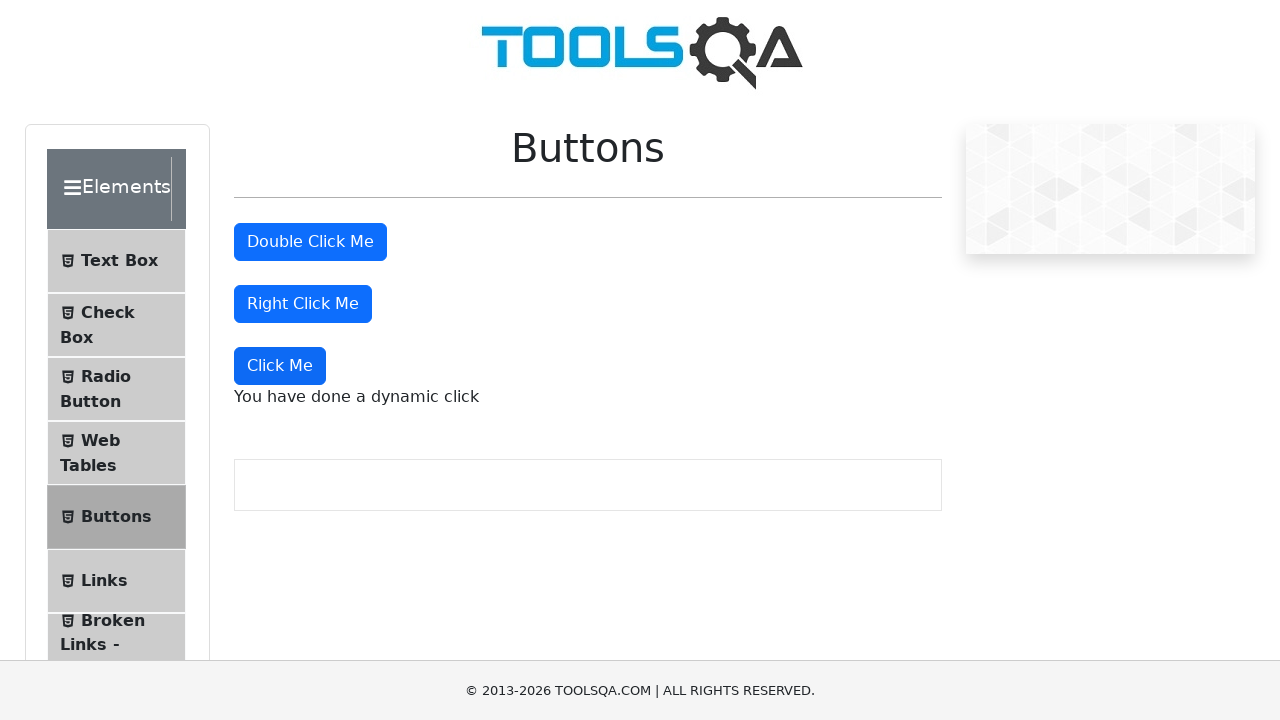

Verified regular click message appeared
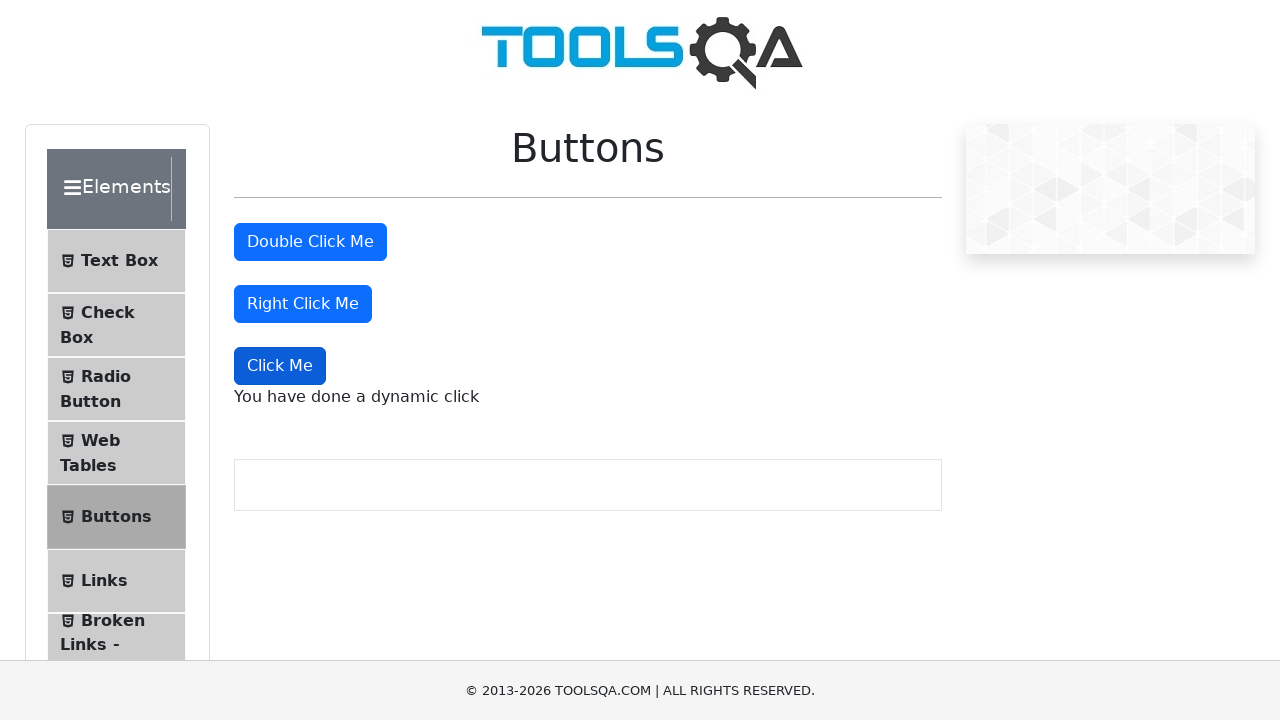

Double-clicked the 'Double Click Me' button at (310, 242) on xpath=//button[normalize-space()='Double Click Me']
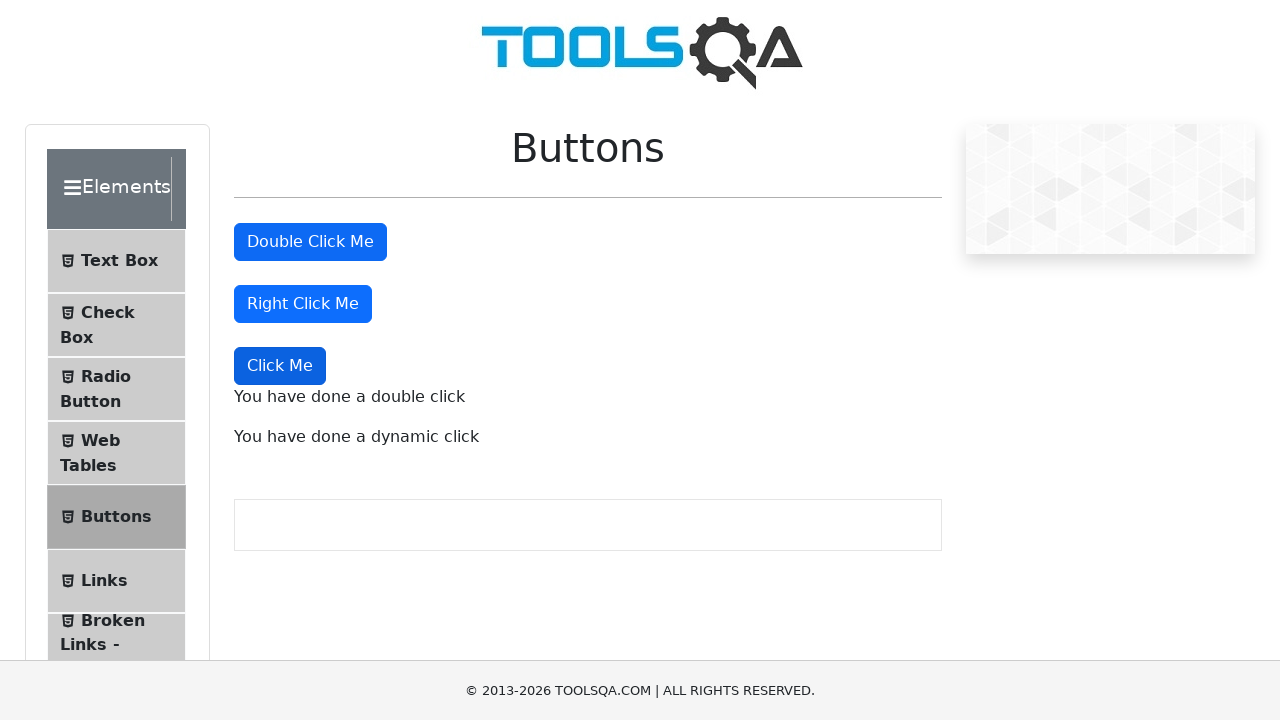

Verified double click message appeared
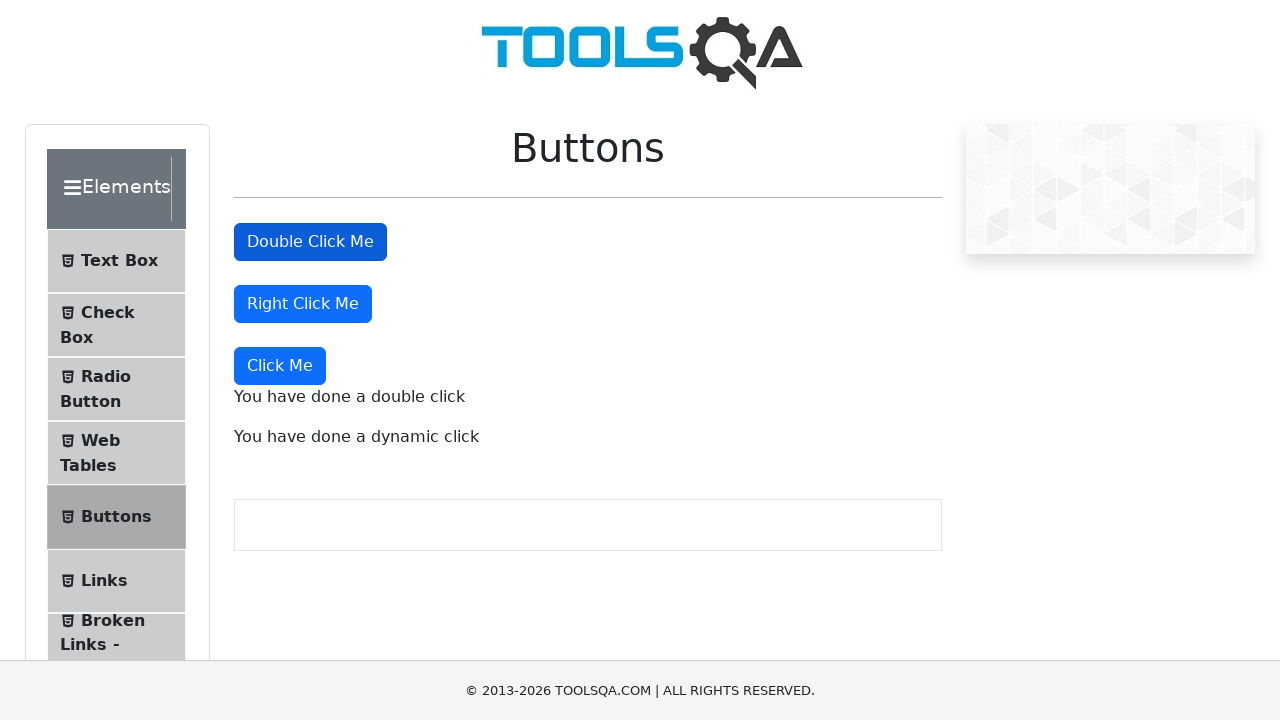

Right-clicked the 'Right Click Me' button at (303, 304) on //button[normalize-space()='Right Click Me']
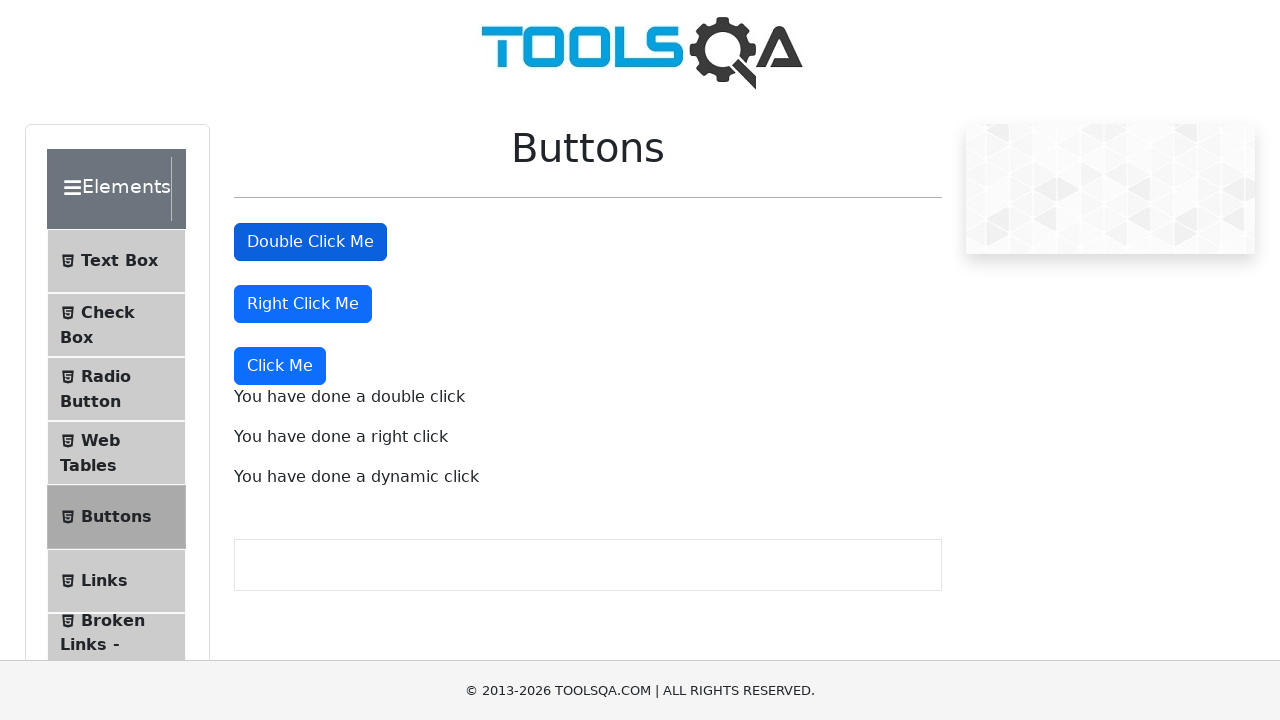

Verified right click message appeared
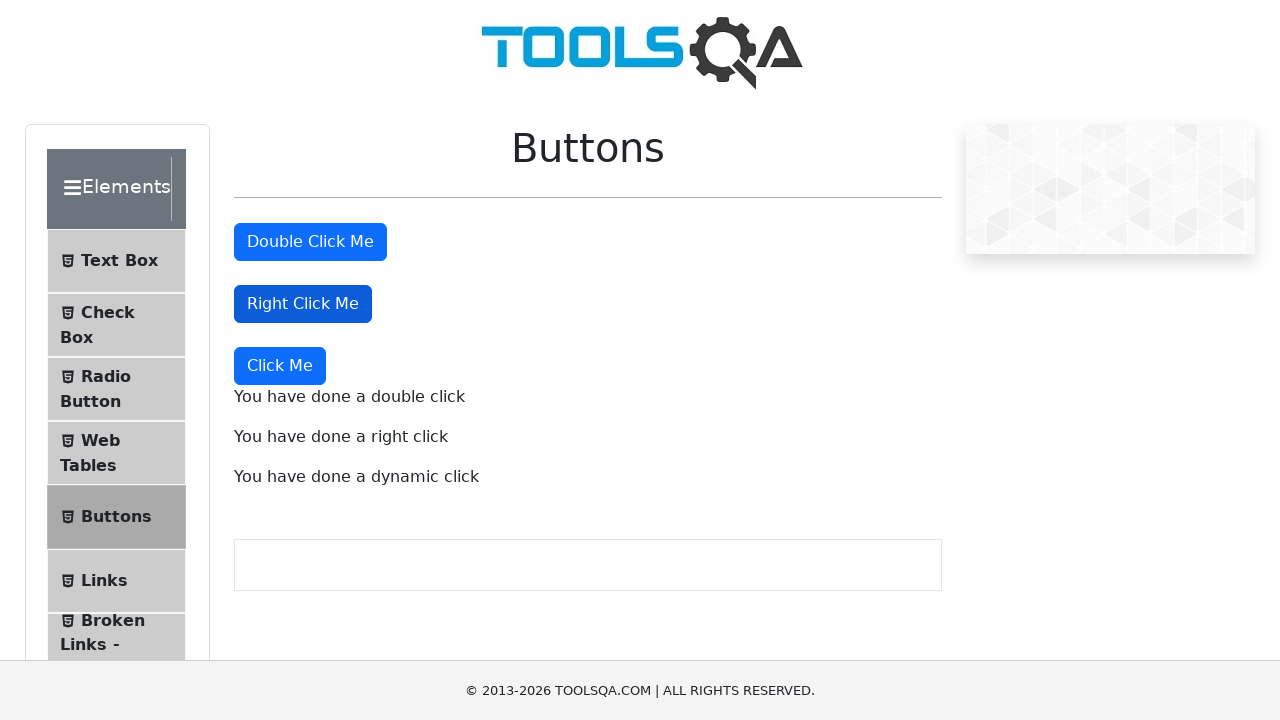

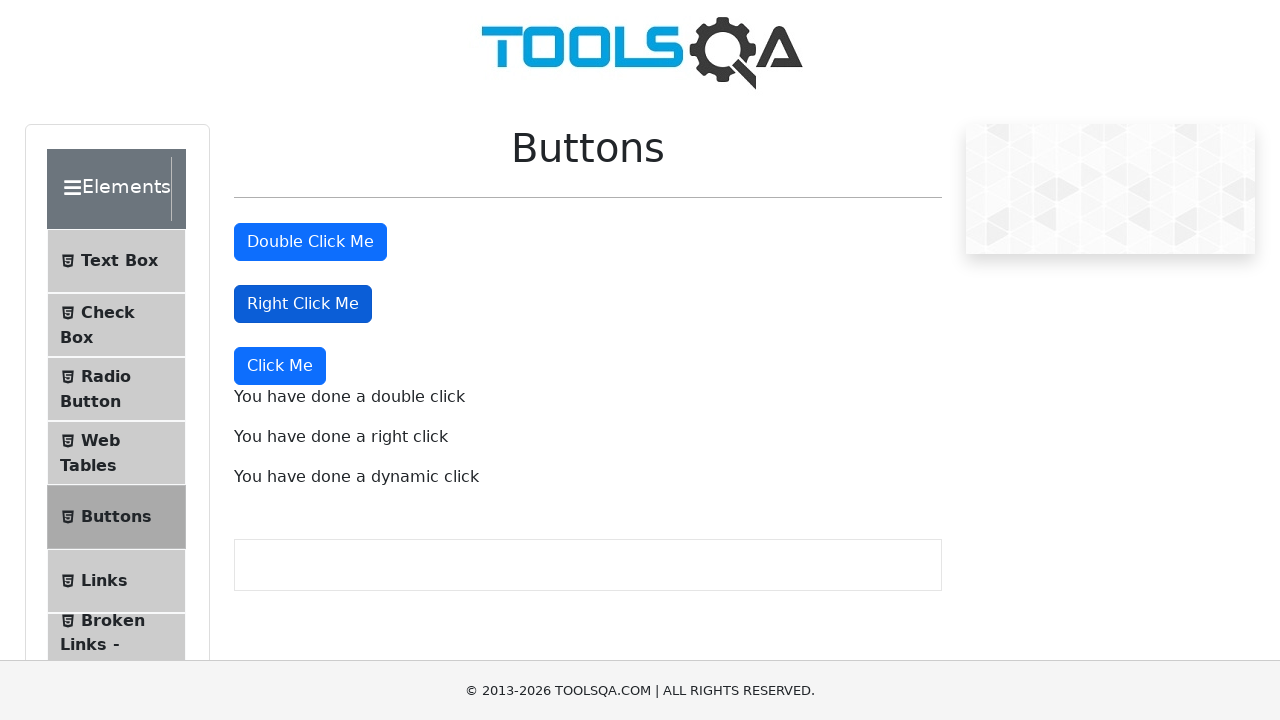